Tests the NoBroker website header navigation by clicking on a header element in the navigation bar

Starting URL: https://www.nobroker.in

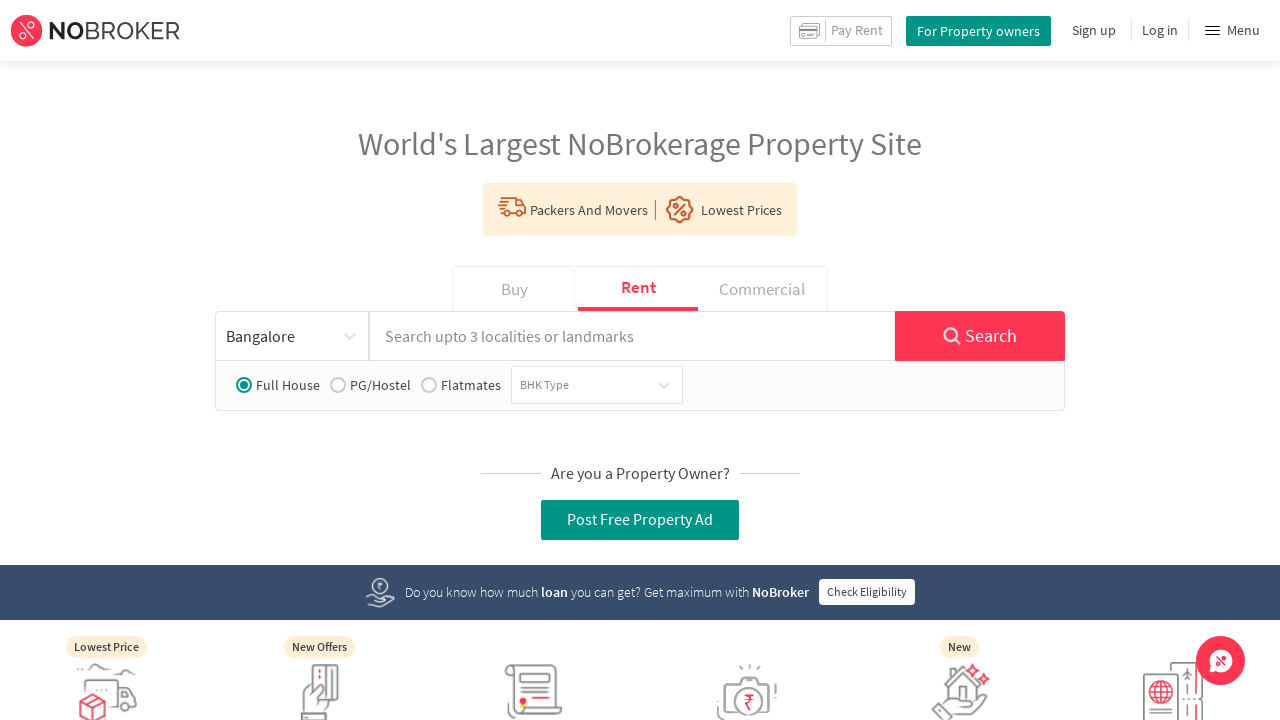

Clicked on header navigation element in NoBroker website header at (1094, 30) on xpath=//*[@id='navHeader']/div[5]/div[2]/div[1]/div
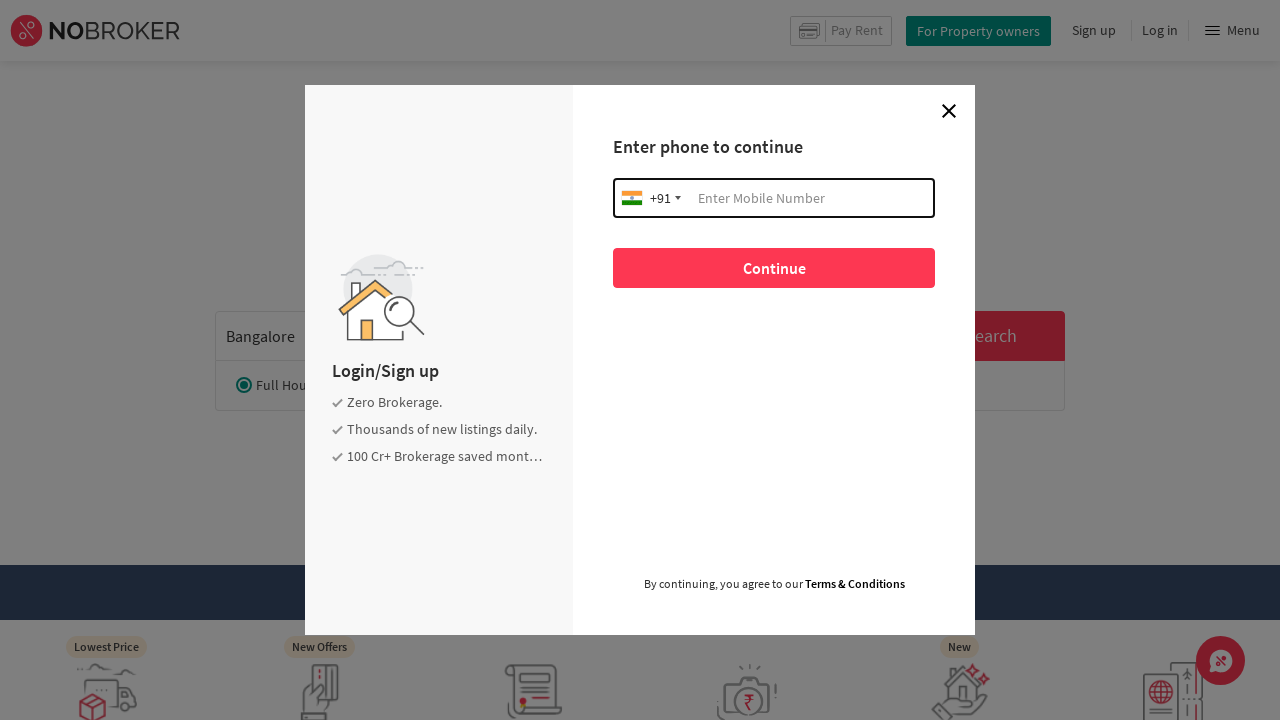

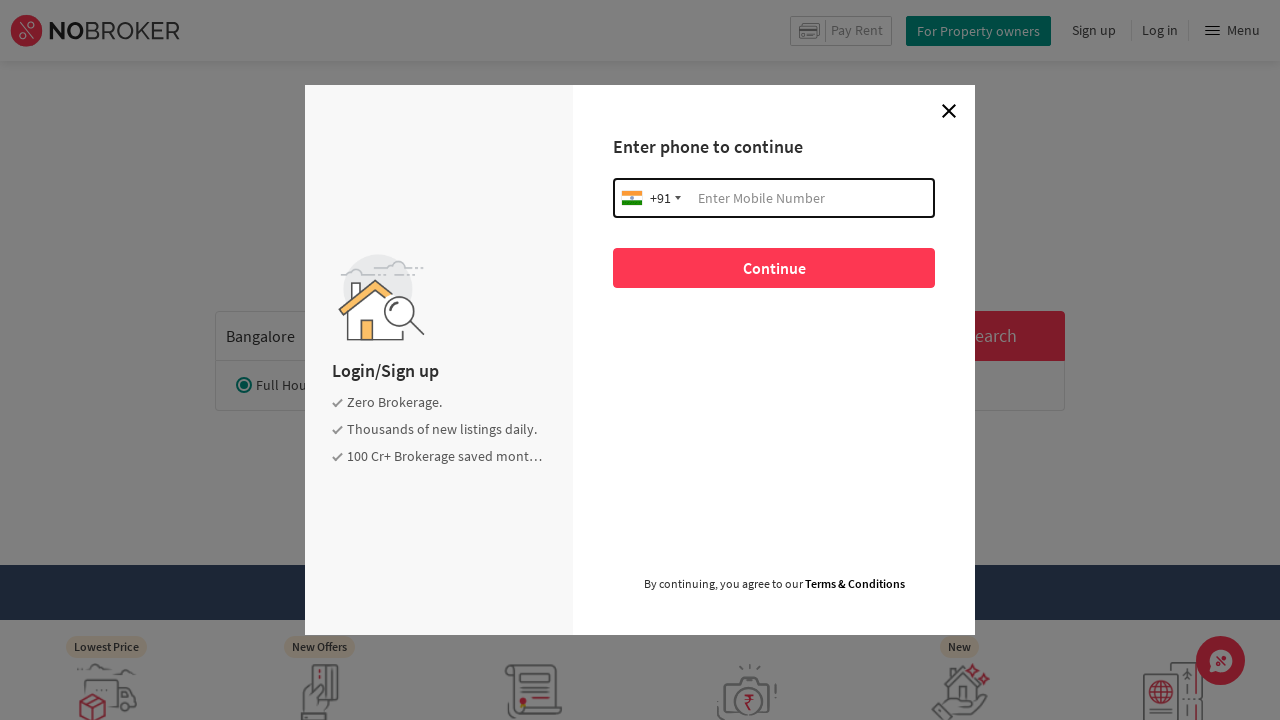